Tests sorting the Due column in ascending order by clicking the column header and verifying values are sorted from lowest to highest

Starting URL: http://the-internet.herokuapp.com/tables

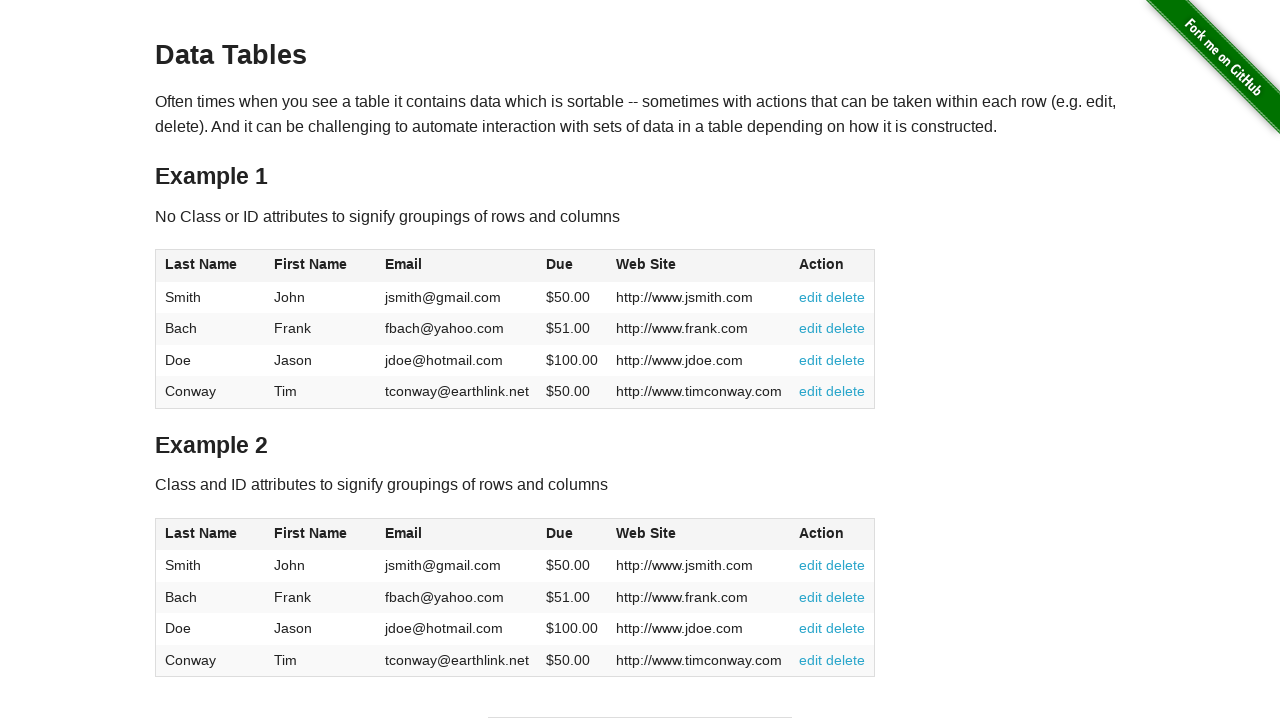

Clicked Due column header to sort ascending at (572, 266) on #table1 thead tr th:nth-of-type(4)
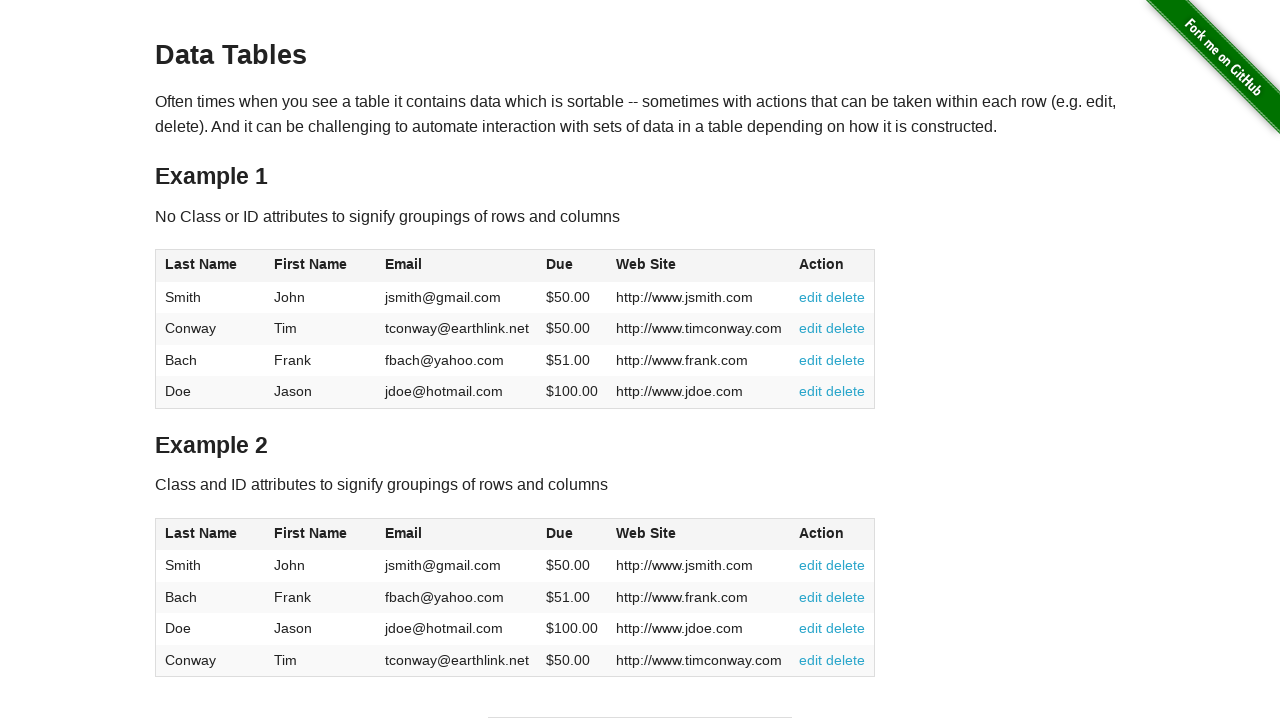

Waited for table to be sorted by Due column
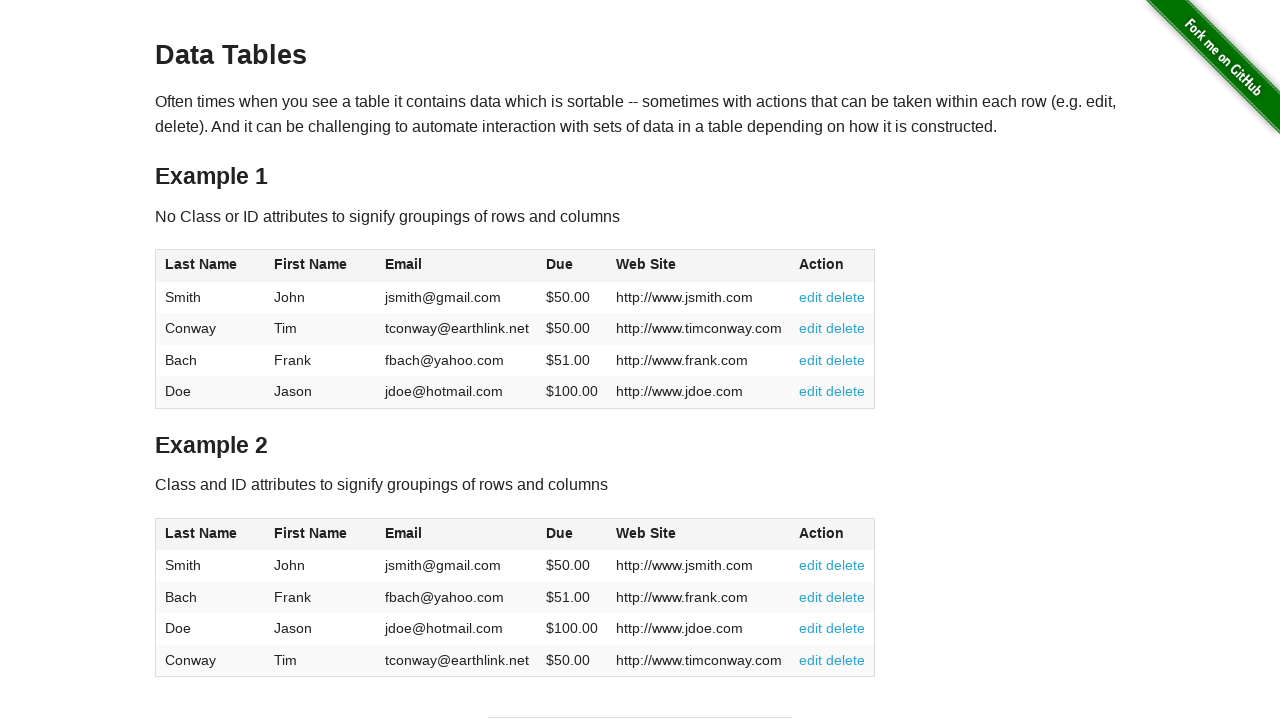

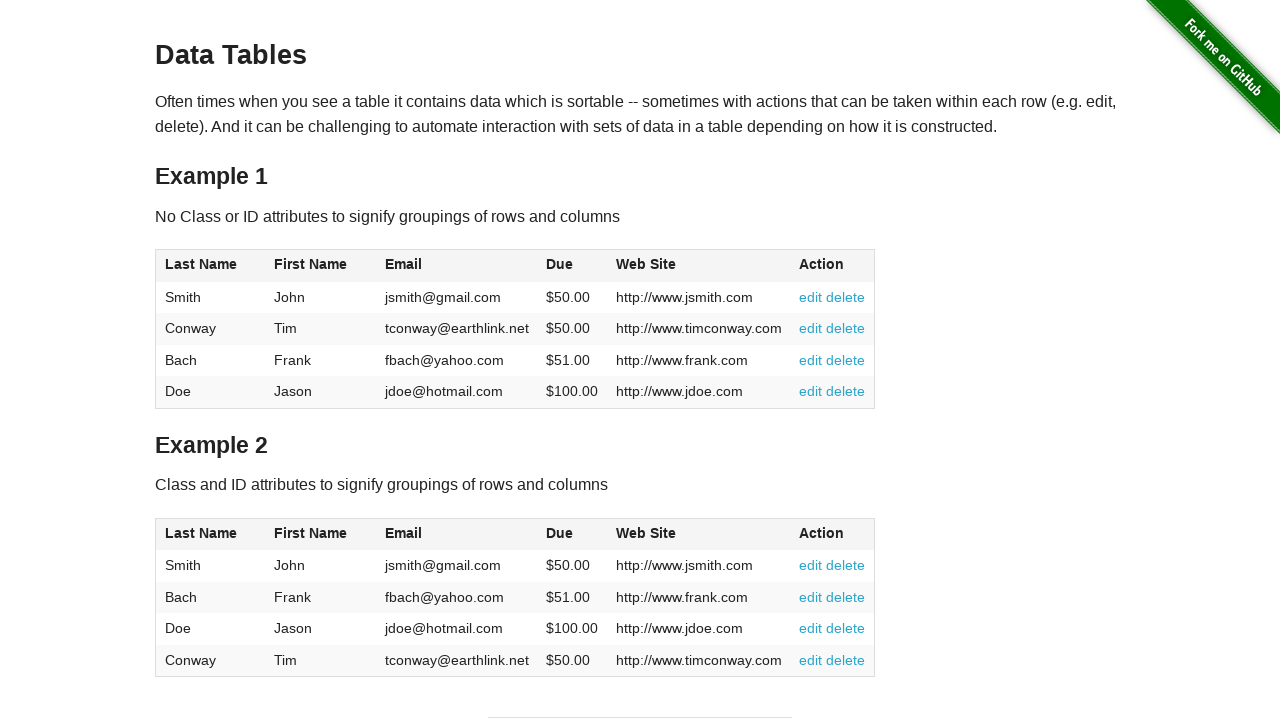